Tests various alert dialog interactions including accepting, dismissing, and entering text into prompt alerts

Starting URL: https://leafground.com/alert.xhtml

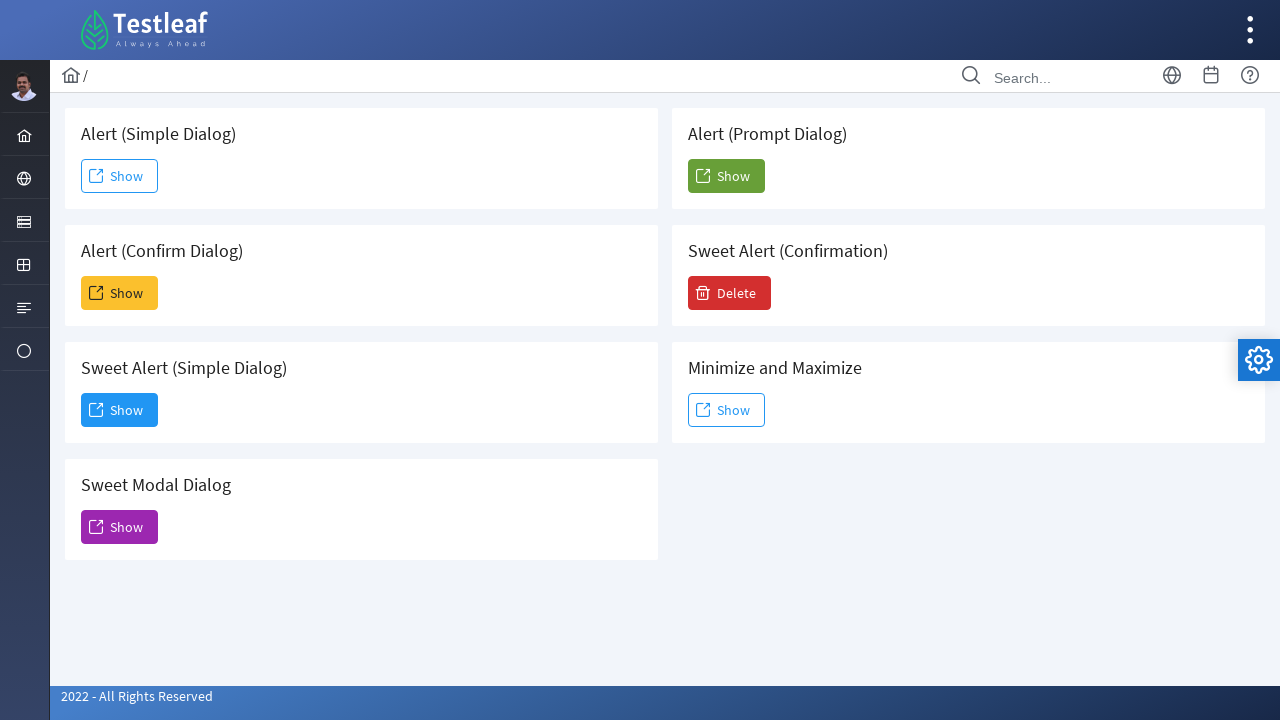

Clicked button to trigger simple alert at (120, 176) on #j_idt88\:j_idt91
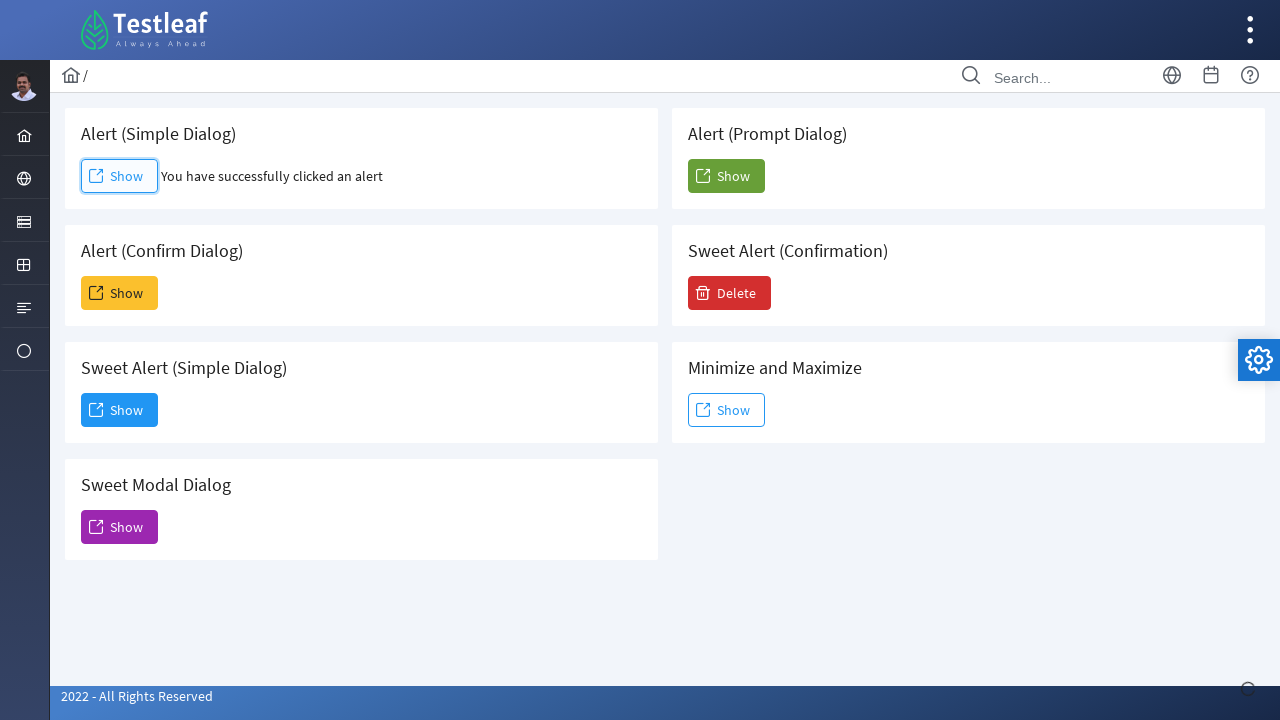

Set up dialog handler to accept alert
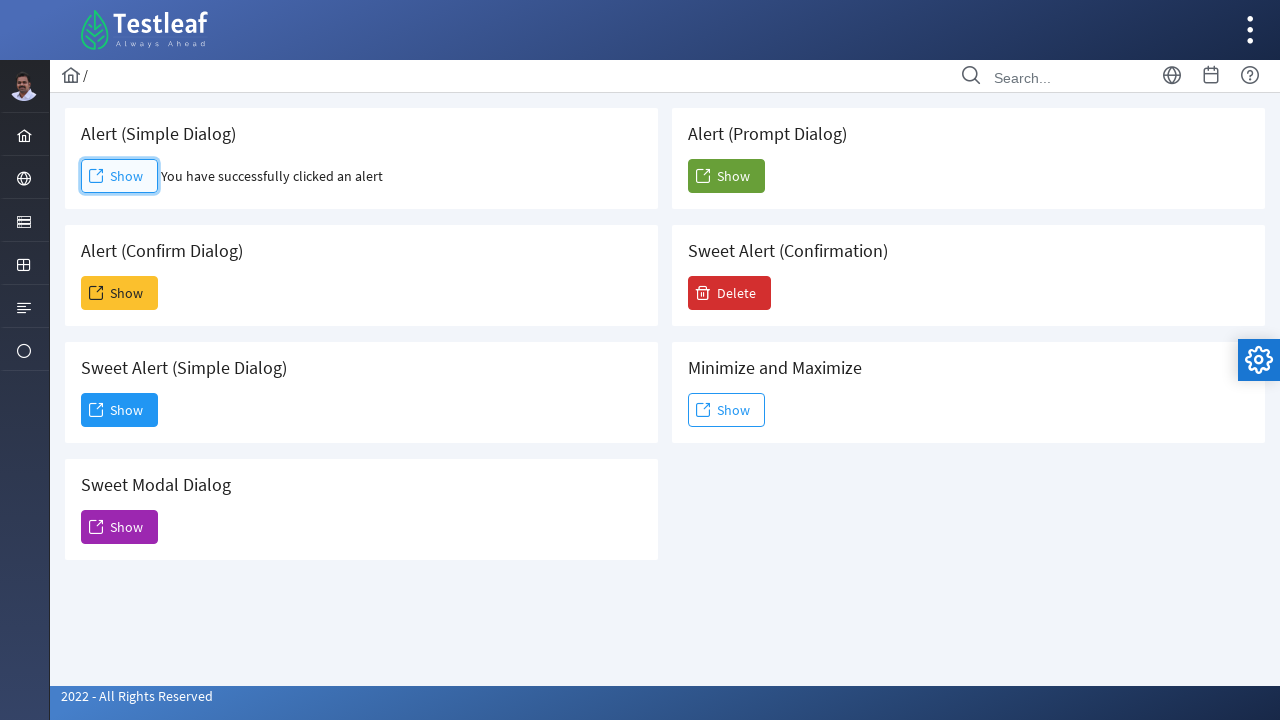

Verified simple alert result text appeared
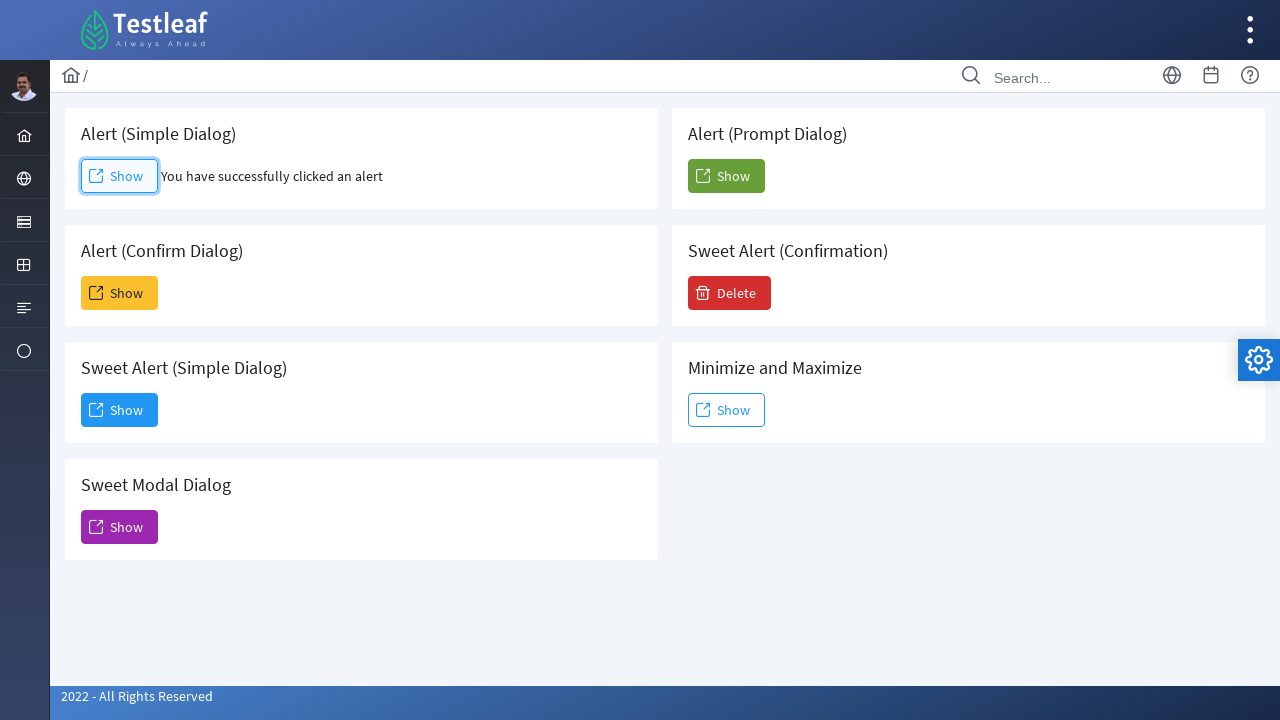

Clicked button to trigger confirm alert at (120, 293) on #j_idt88\:j_idt93
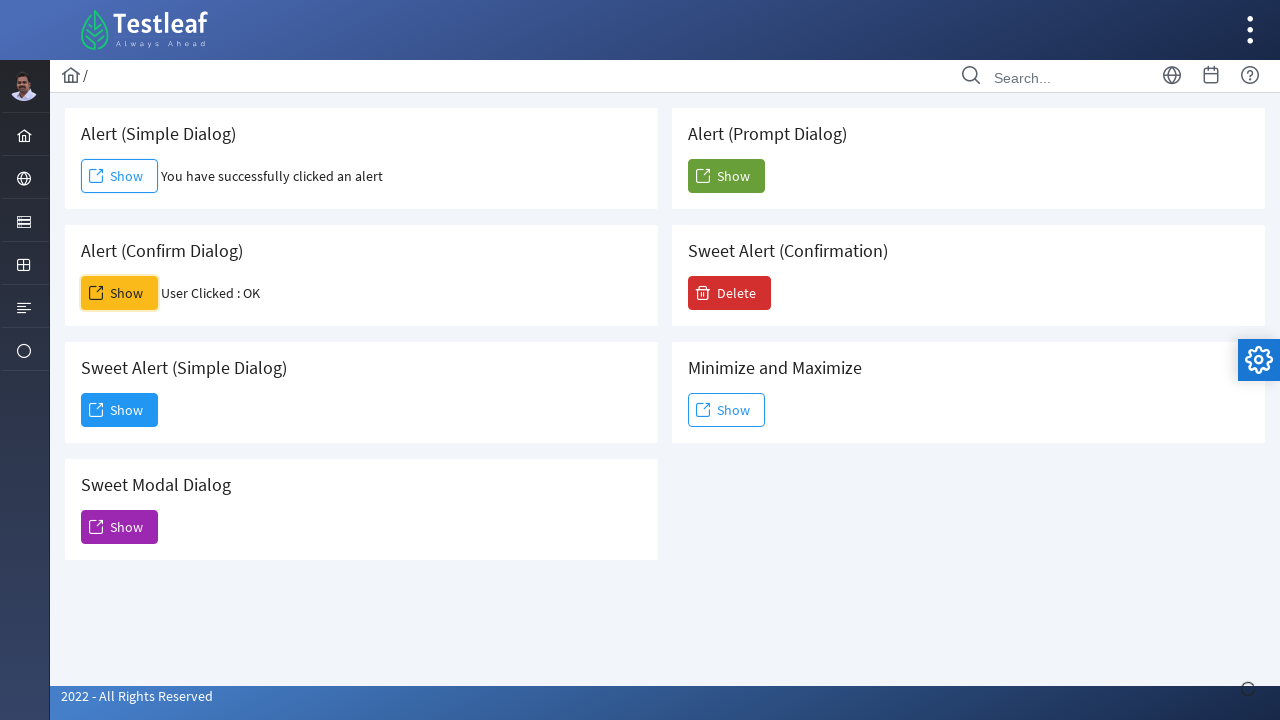

Set up dialog handler to dismiss confirm alert
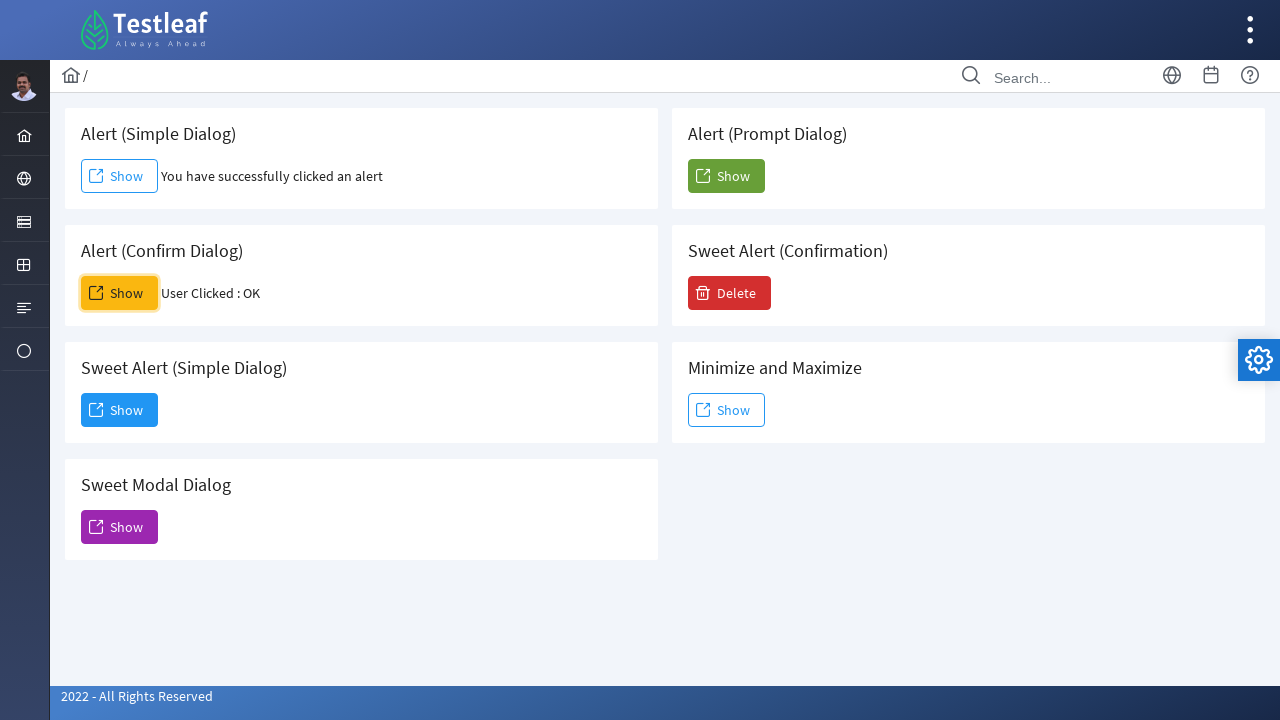

Verified confirm alert result text appeared
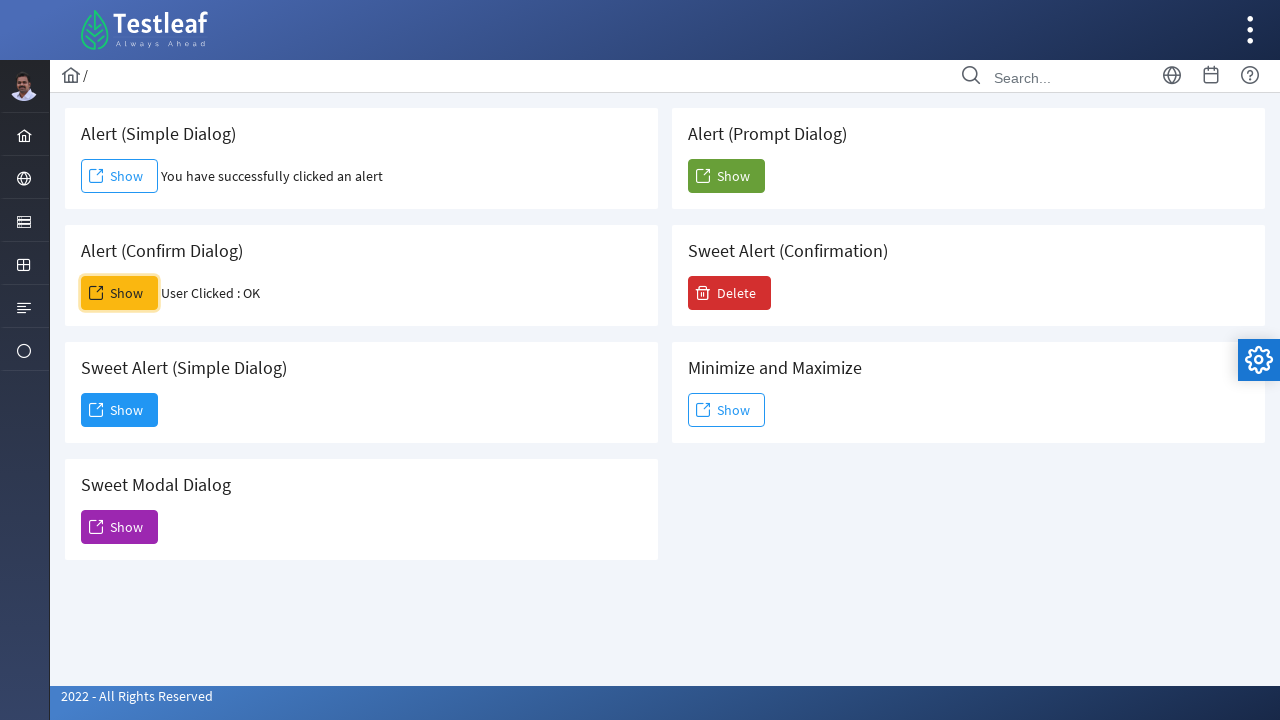

Clicked button to trigger prompt alert at (726, 176) on #j_idt88\:j_idt104
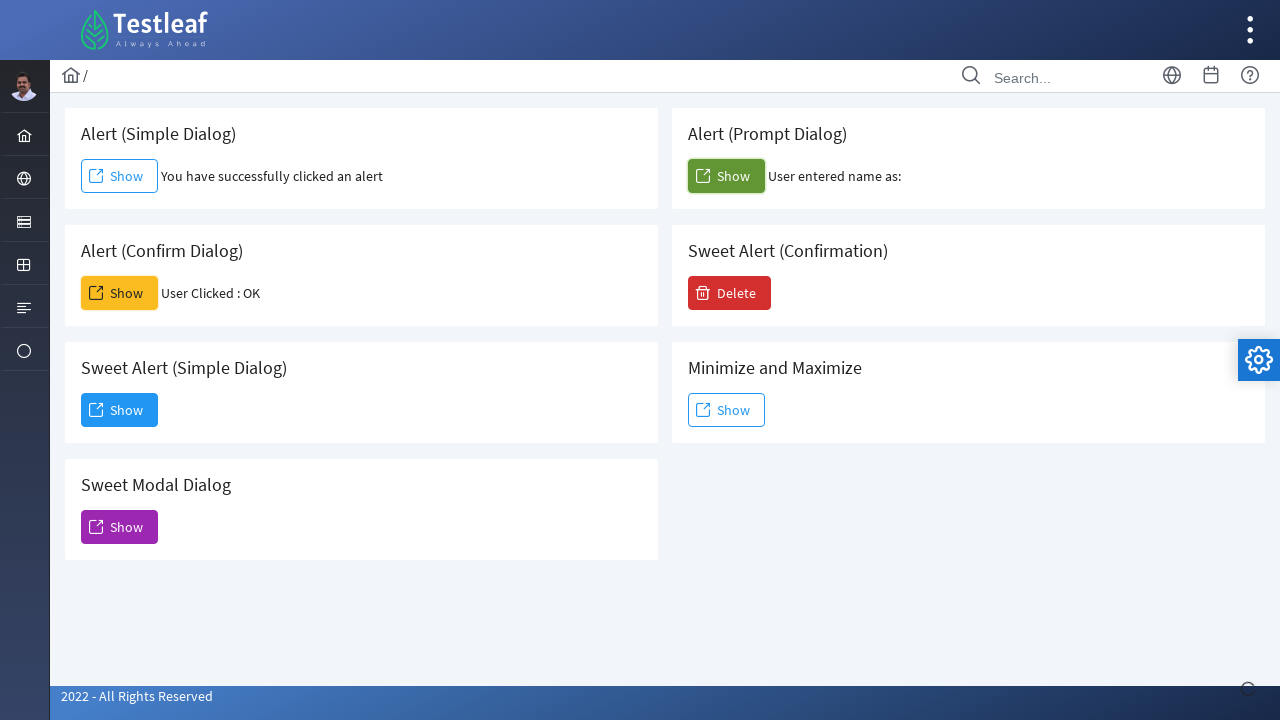

Set up dialog handler to accept prompt alert with text 'FITA'
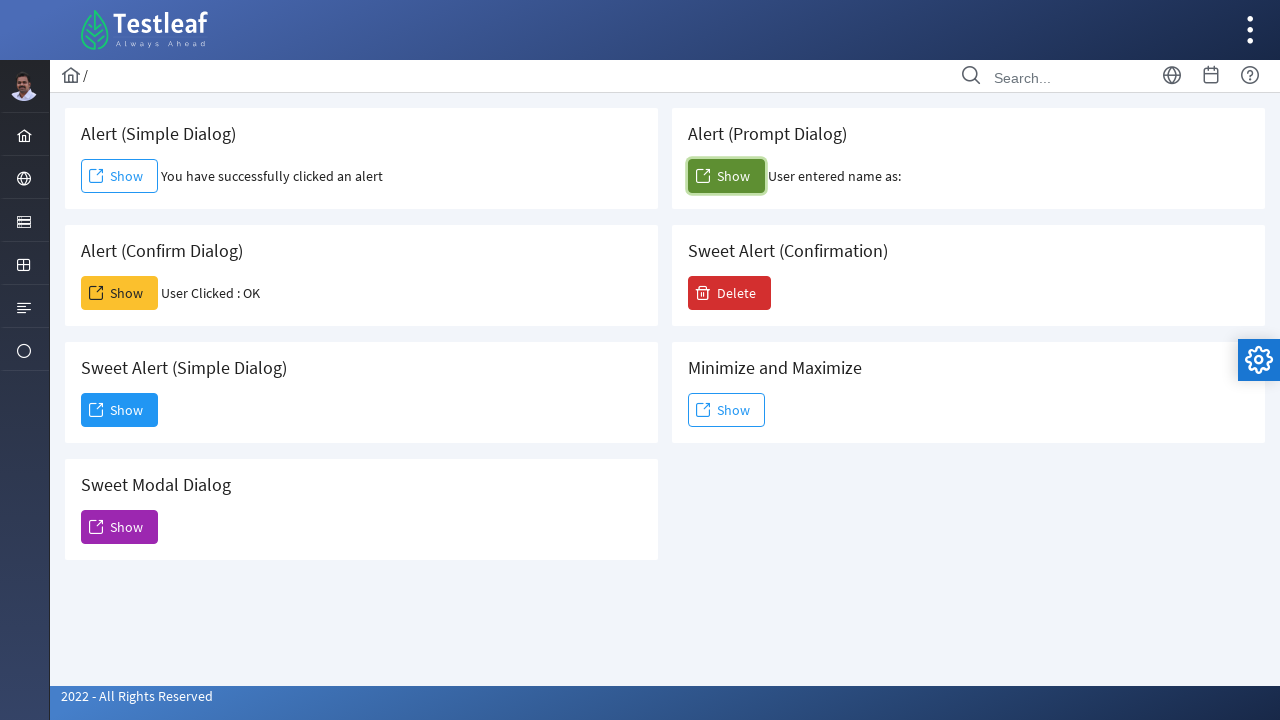

Verified prompt alert result text appeared
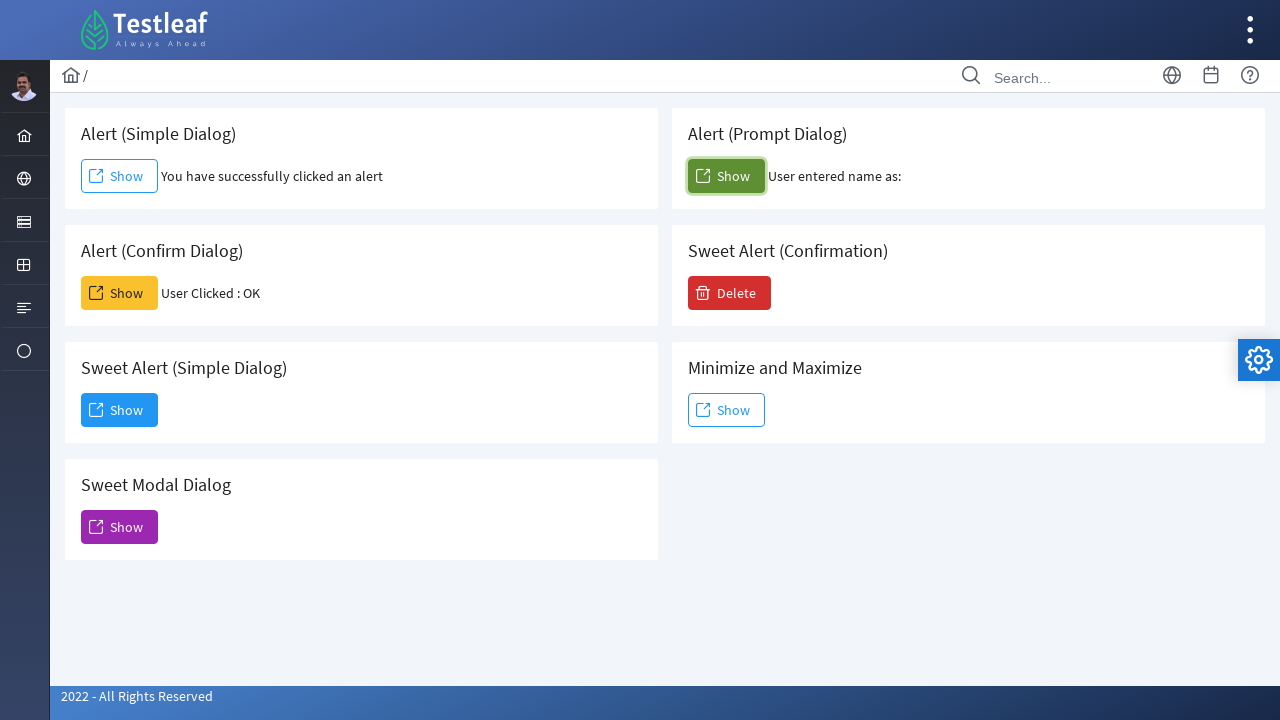

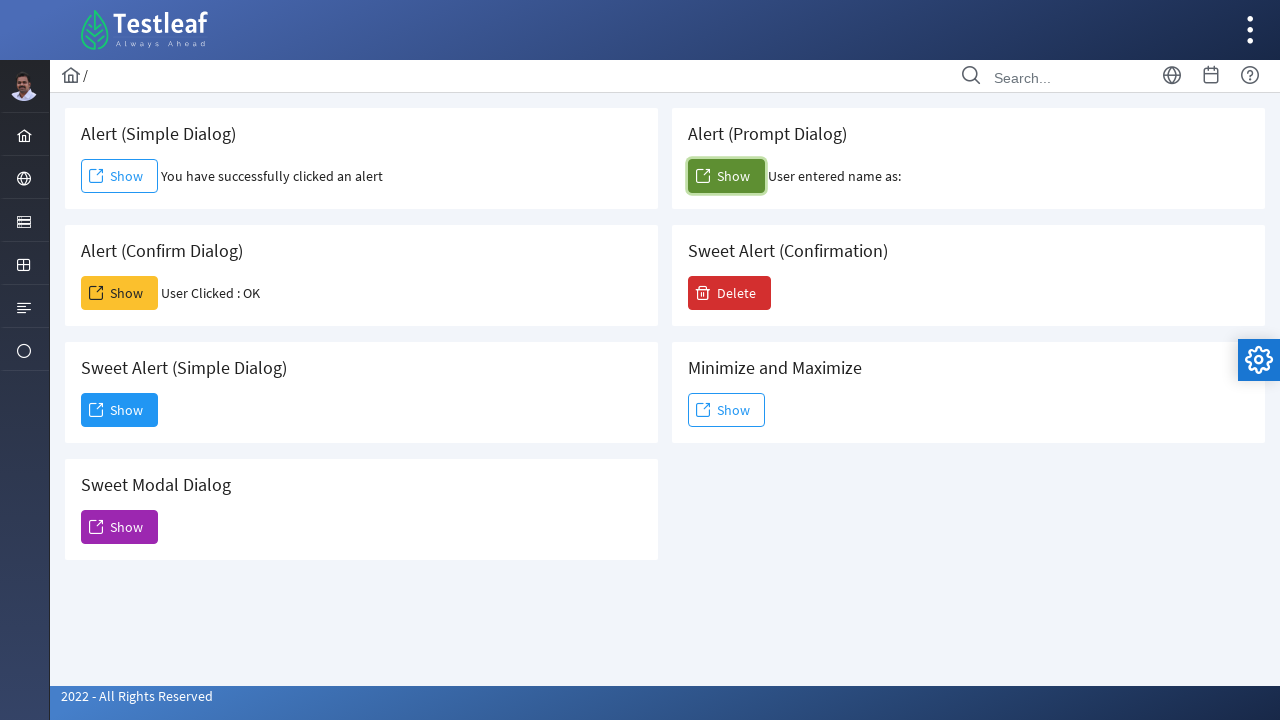